Performs a right-click context menu action on a "Copy Text" button on a test automation practice website

Starting URL: http://testautomationpractice.blogspot.com/

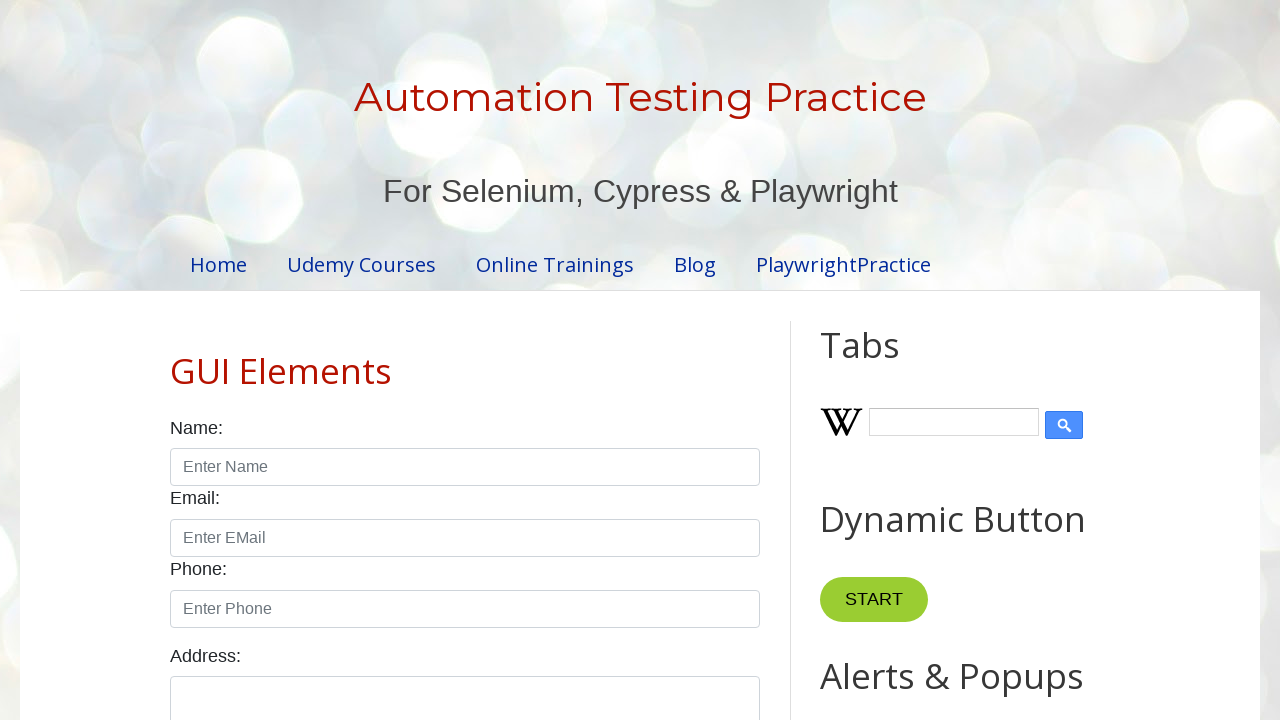

Located the 'Copy Text' button using XPath selector
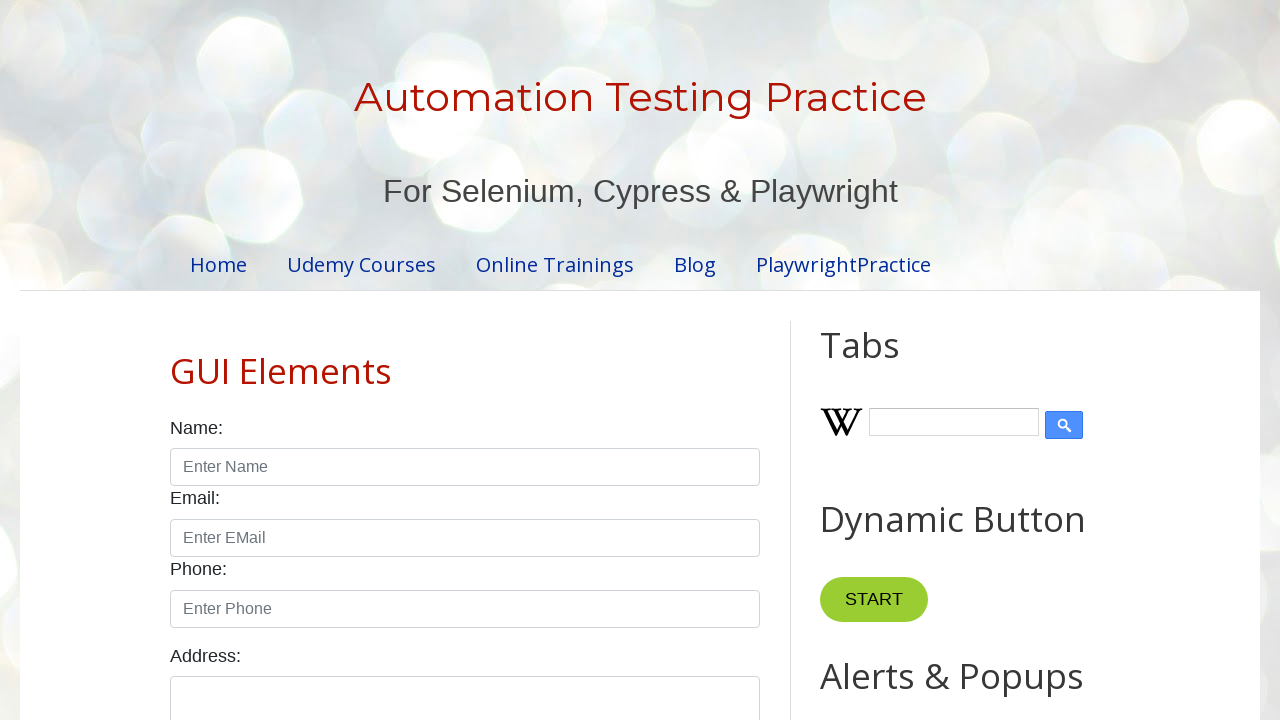

Performed right-click (context click) on the 'Copy Text' button at (885, 360) on xpath=//button[normalize-space()='Copy Text']
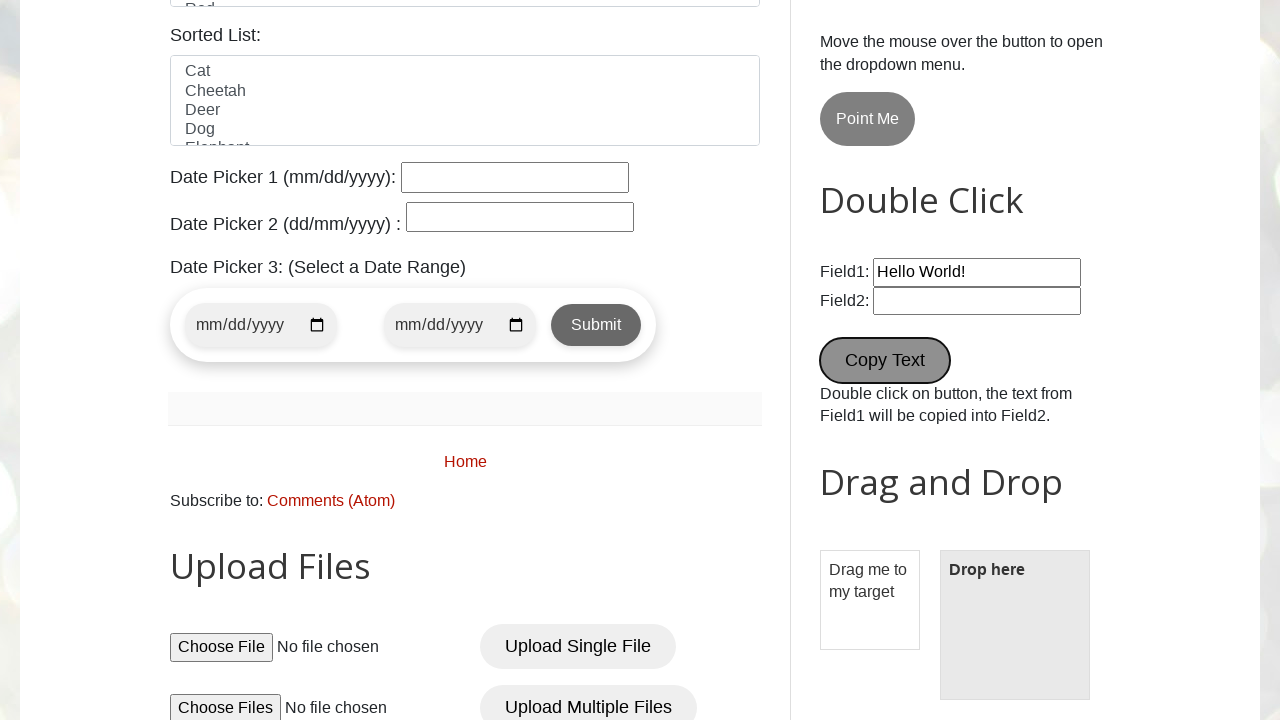

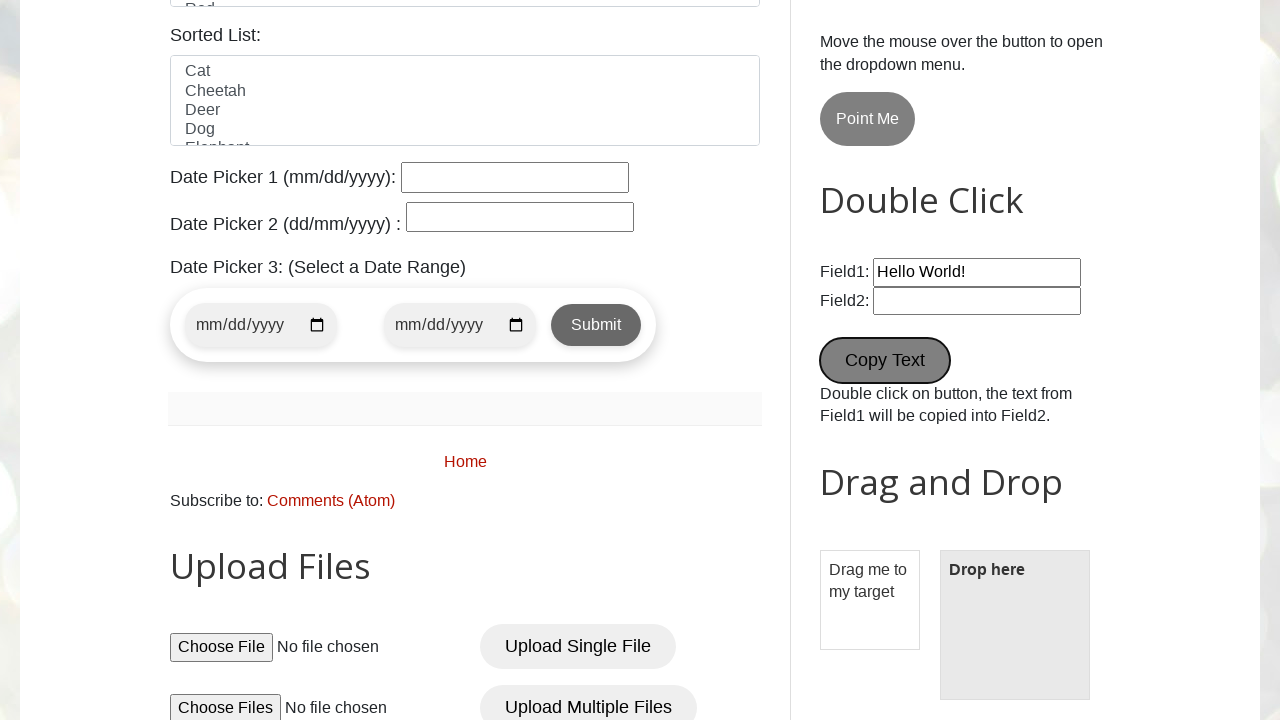